Tests checkbox, dropdown, and alert interactions on a practice automation page. Clicks a checkbox, extracts its label text, selects that text in a dropdown, enters it in a text field, triggers an alert, and accepts it.

Starting URL: https://www.rahulshettyacademy.com/AutomationPractice/

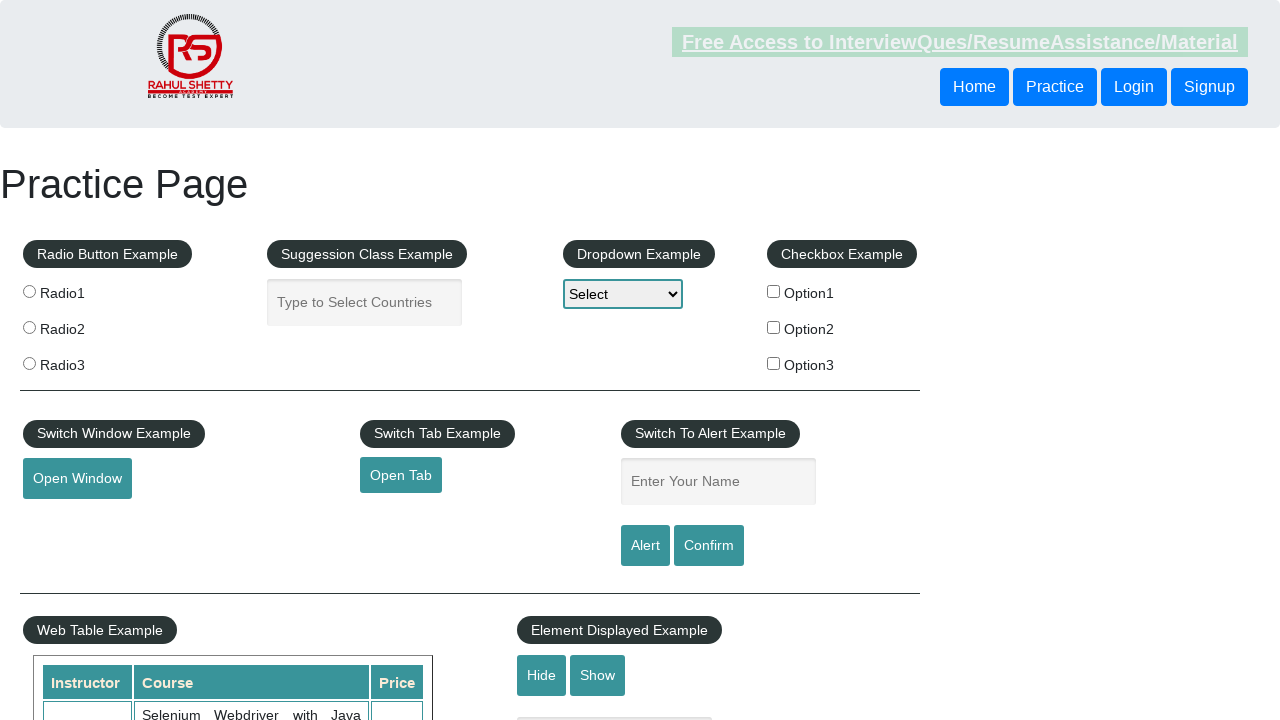

Clicked the second checkbox in the checkbox example section at (774, 327) on xpath=//div[@id='checkbox-example']//label[2]/input
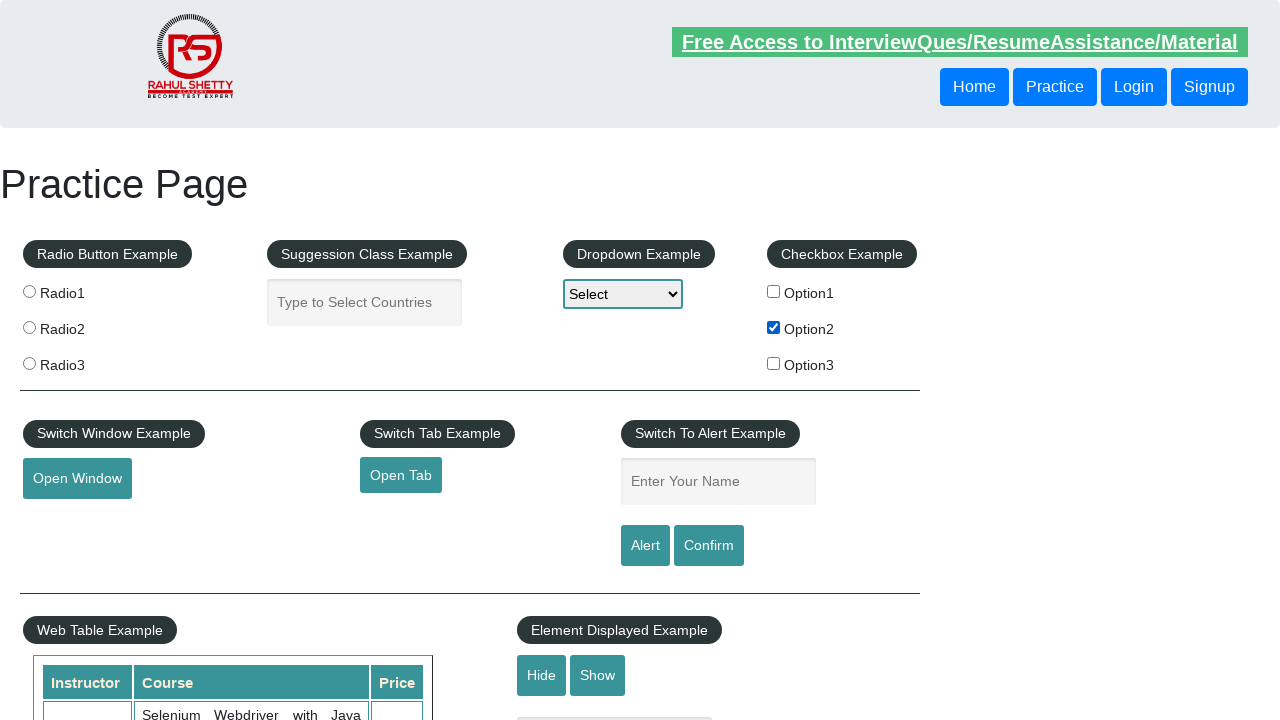

Extracted checkbox label text: 'Option2'
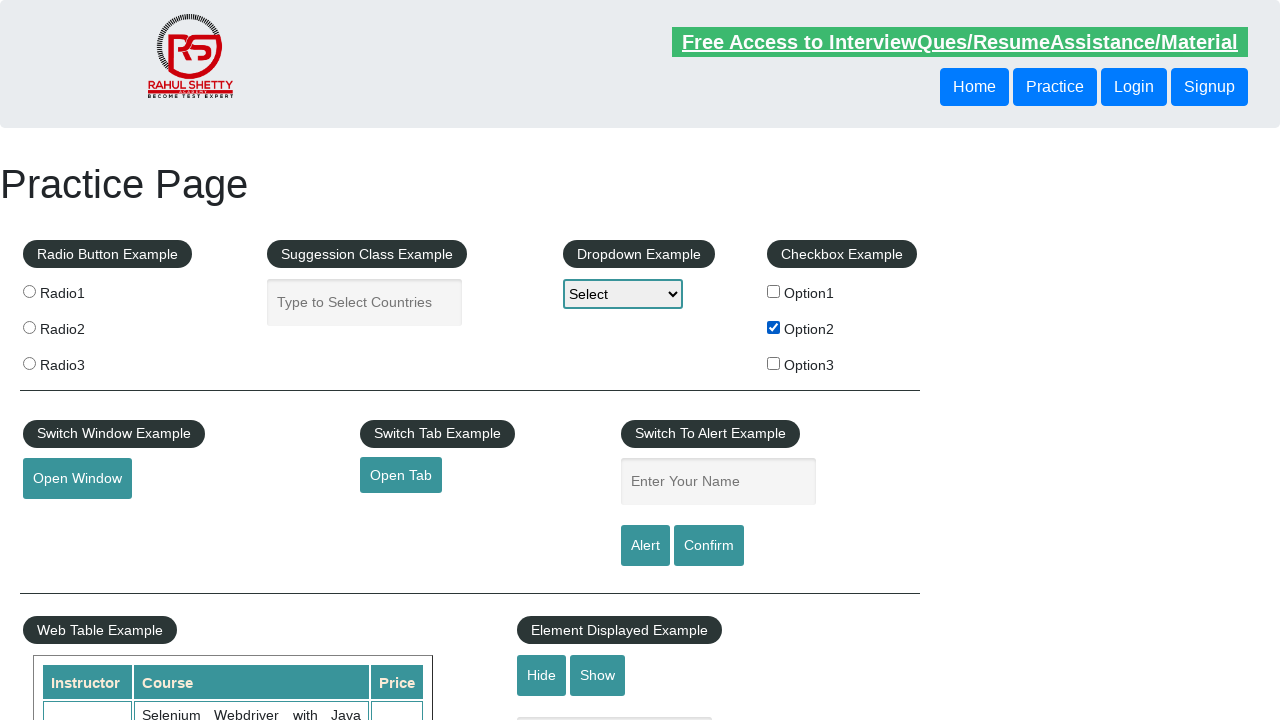

Selected 'Option2' in the dropdown menu on #dropdown-class-example
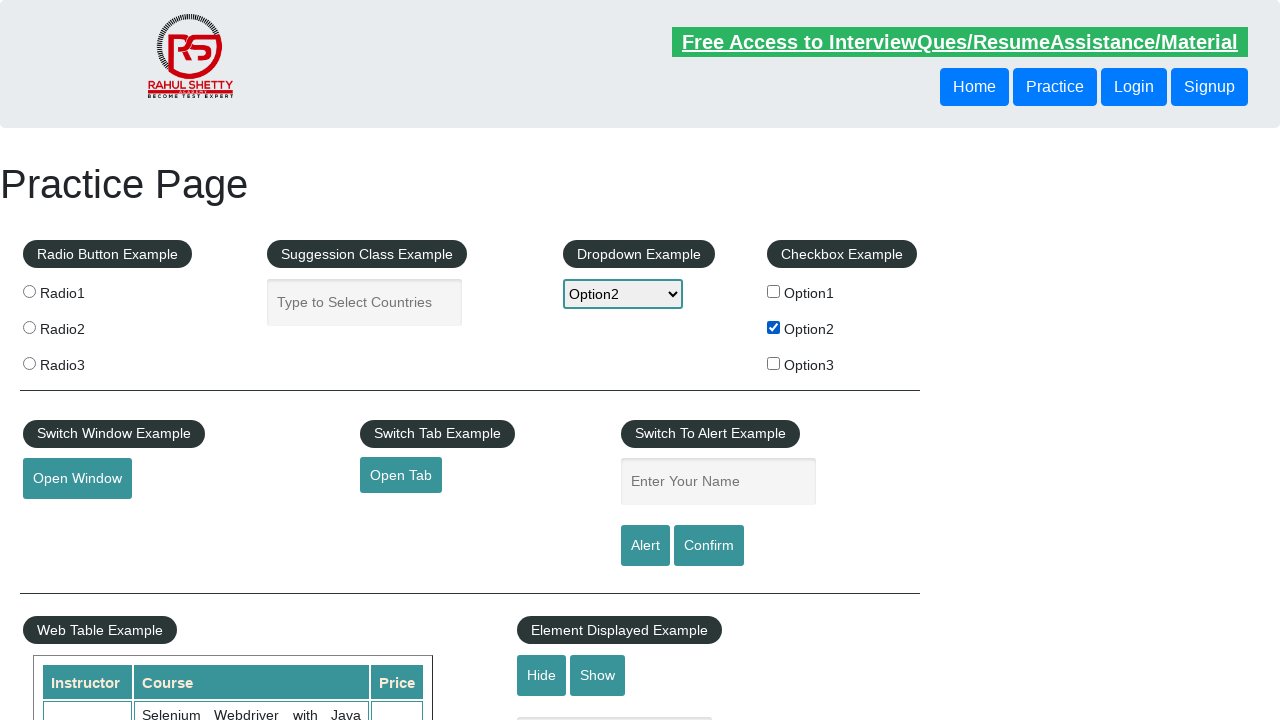

Filled name field with 'Option2' on #name
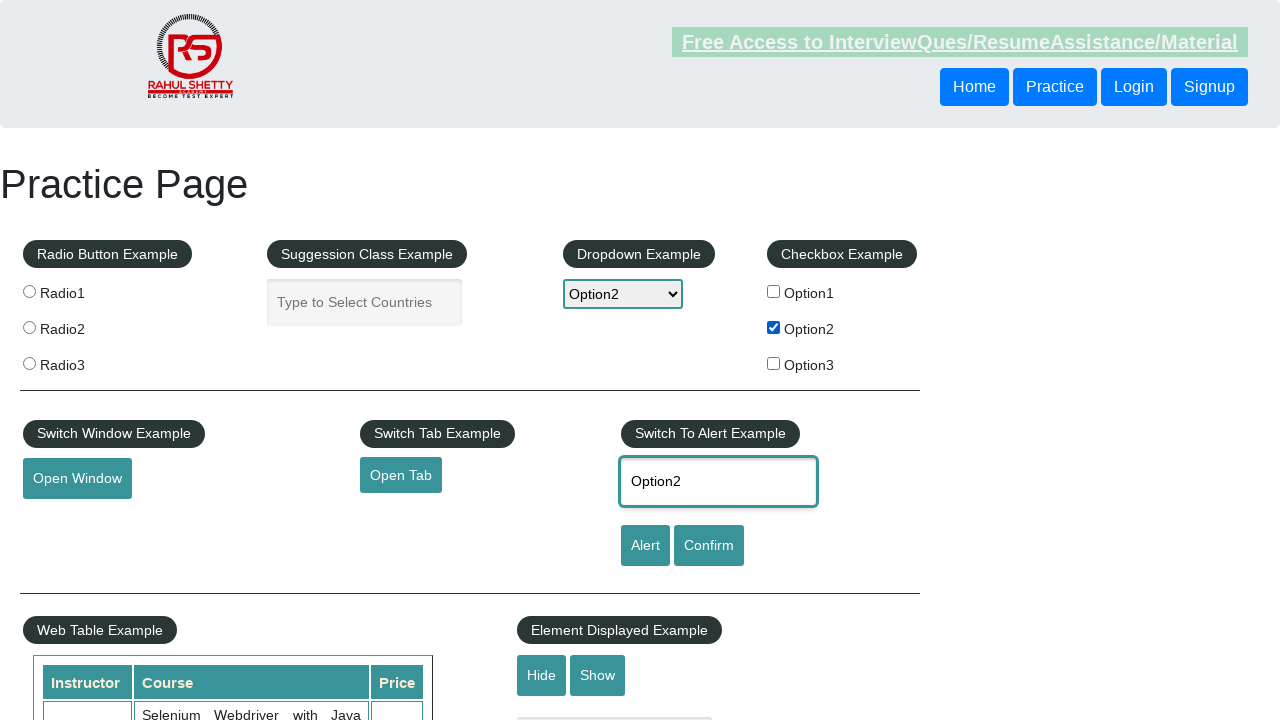

Clicked the alert button to trigger alert dialog at (645, 546) on #alertbtn
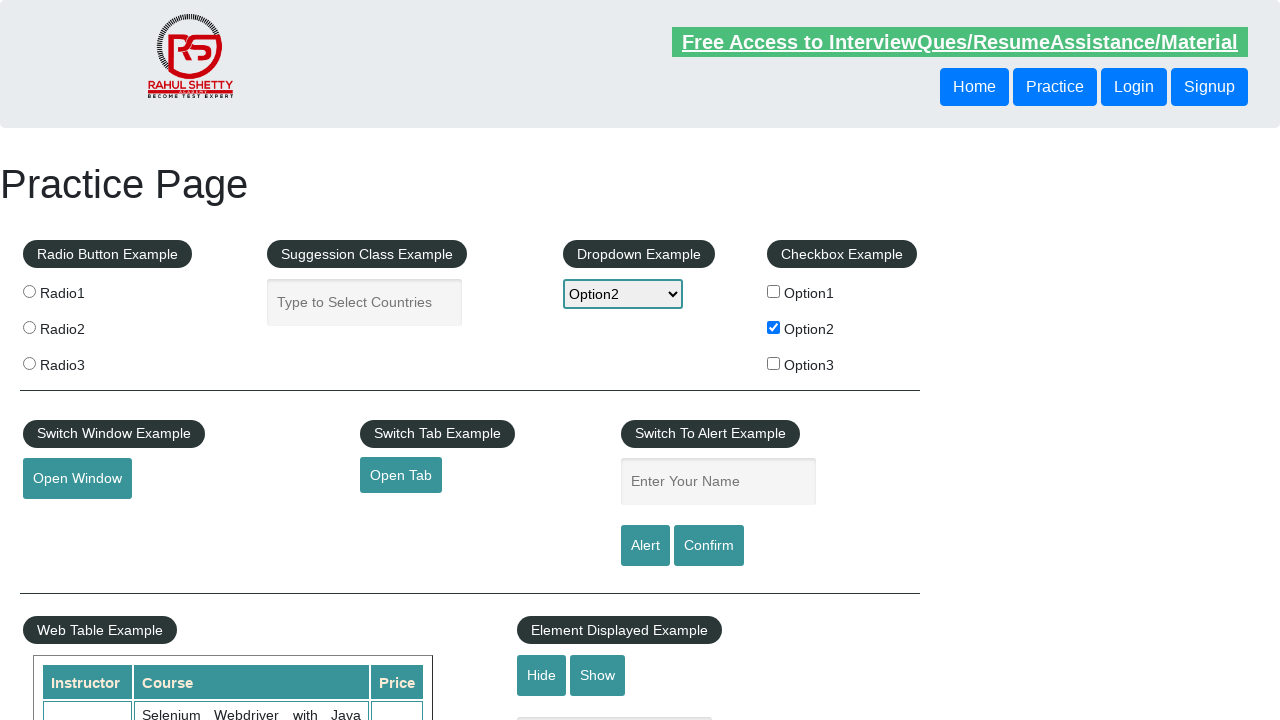

Set up alert dialog handler to accept the alert
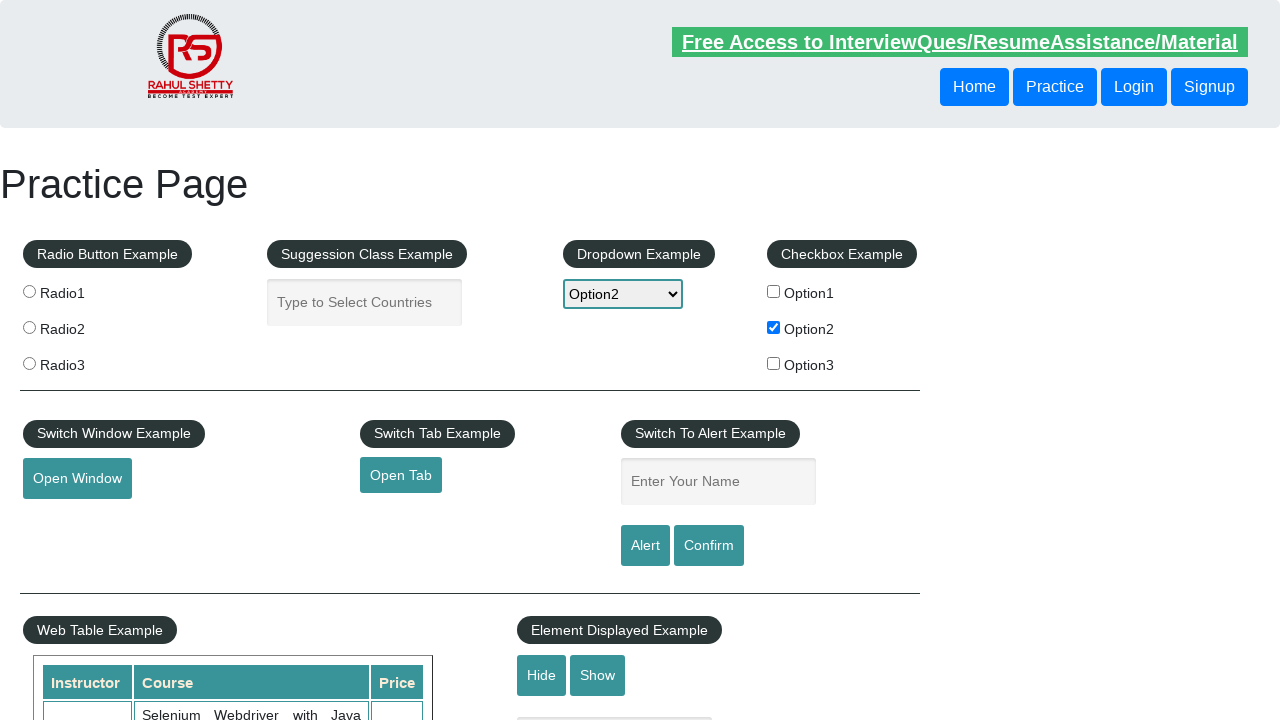

Waited 500ms for alert to be processed
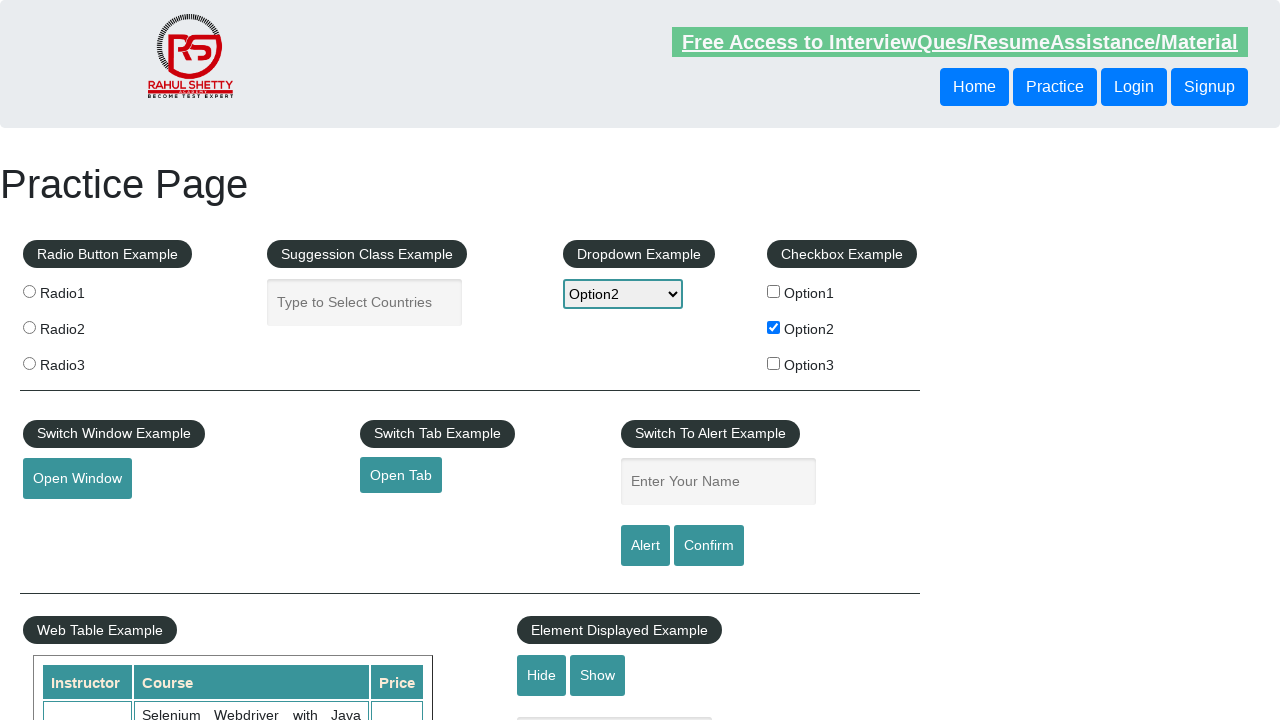

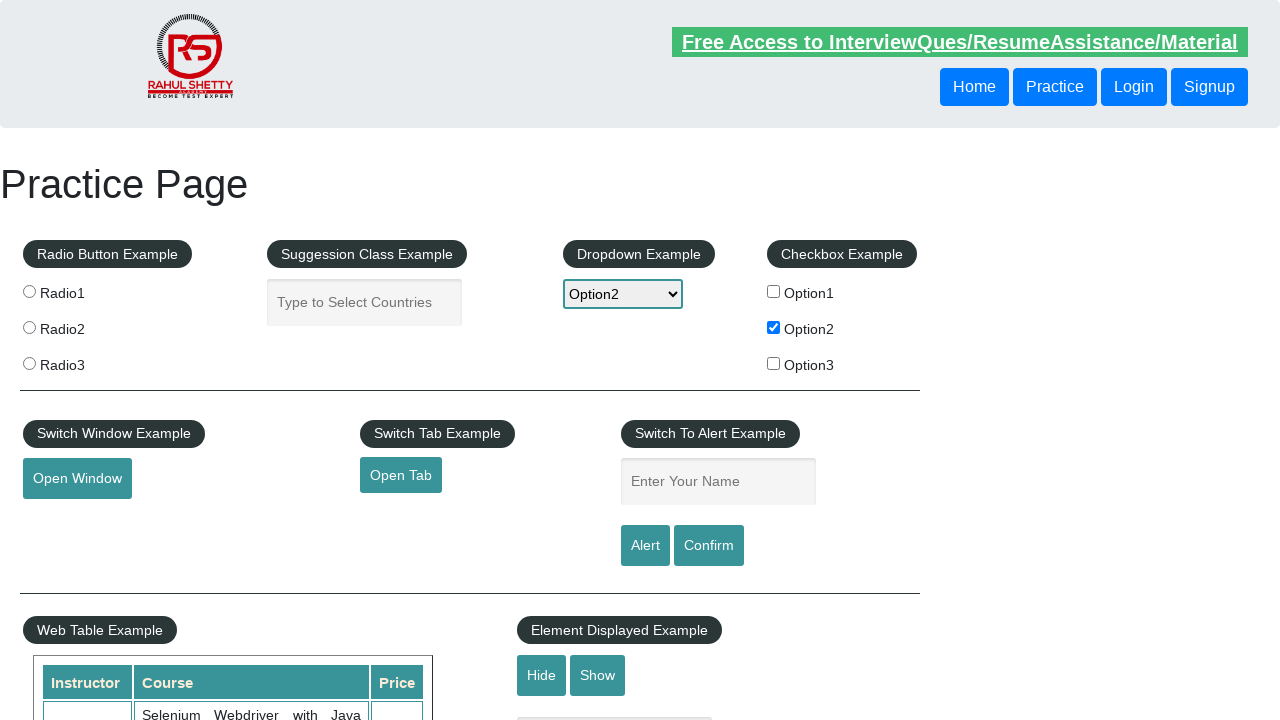